Tests a button click functionality that waits for an element to become clickable and then verifies a success message appears

Starting URL: http://suninjuly.github.io/wait2.html

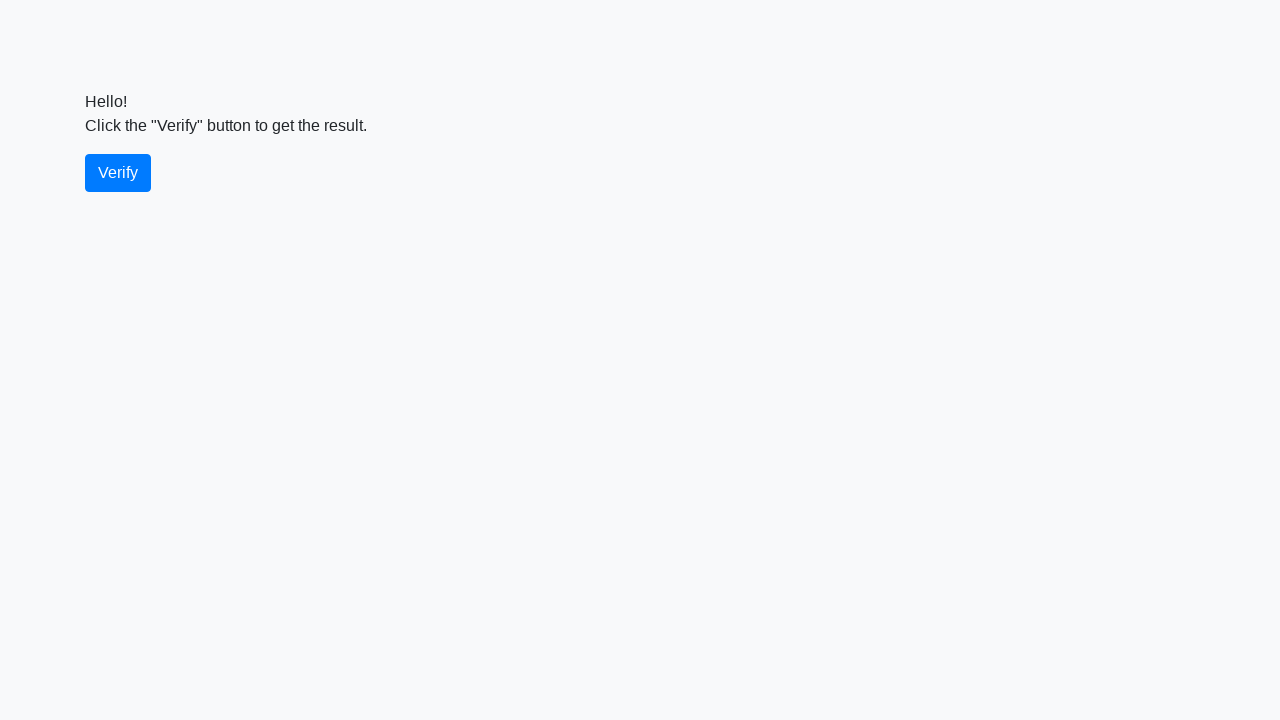

Waited for verify button to become visible
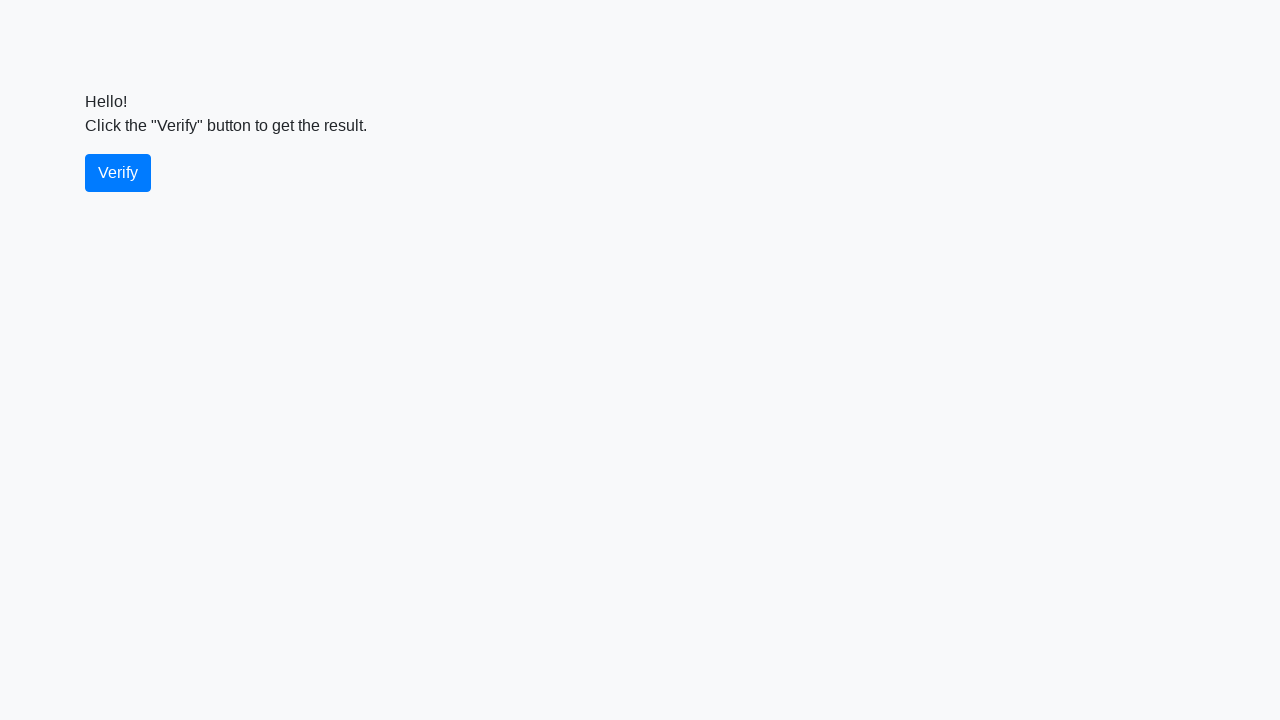

Clicked the verify button at (118, 173) on #verify
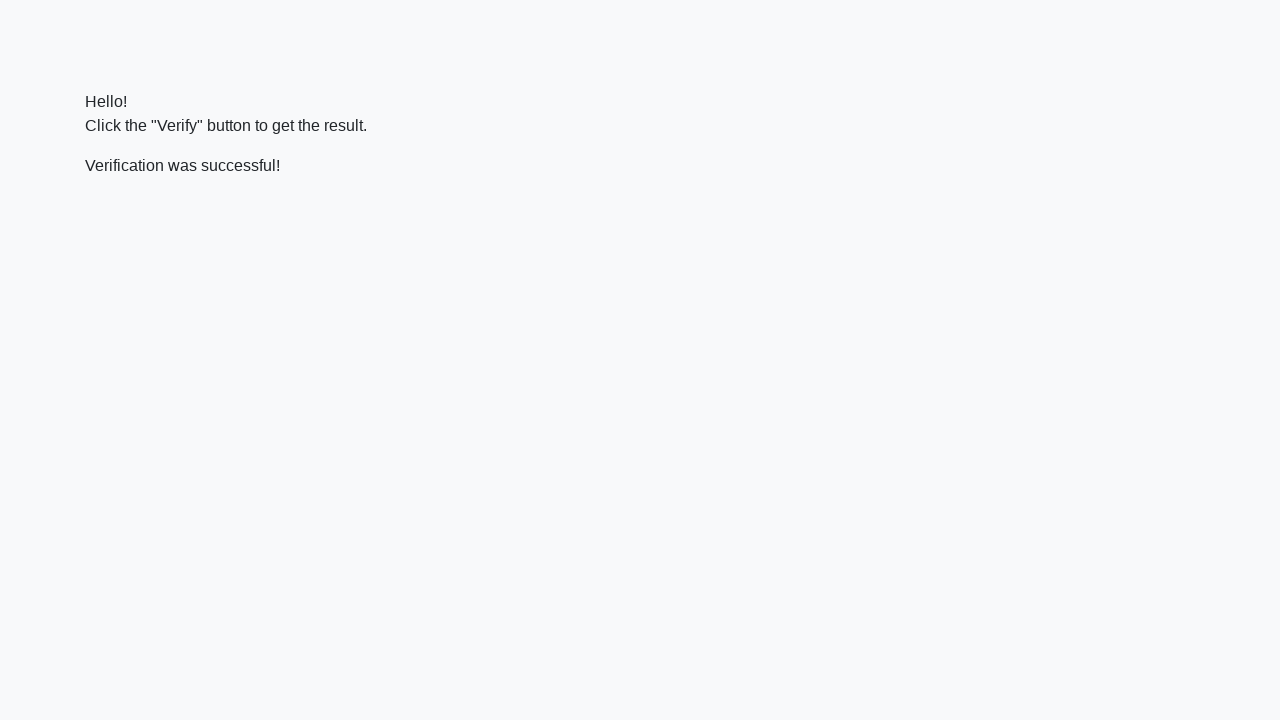

Waited for success message to become visible
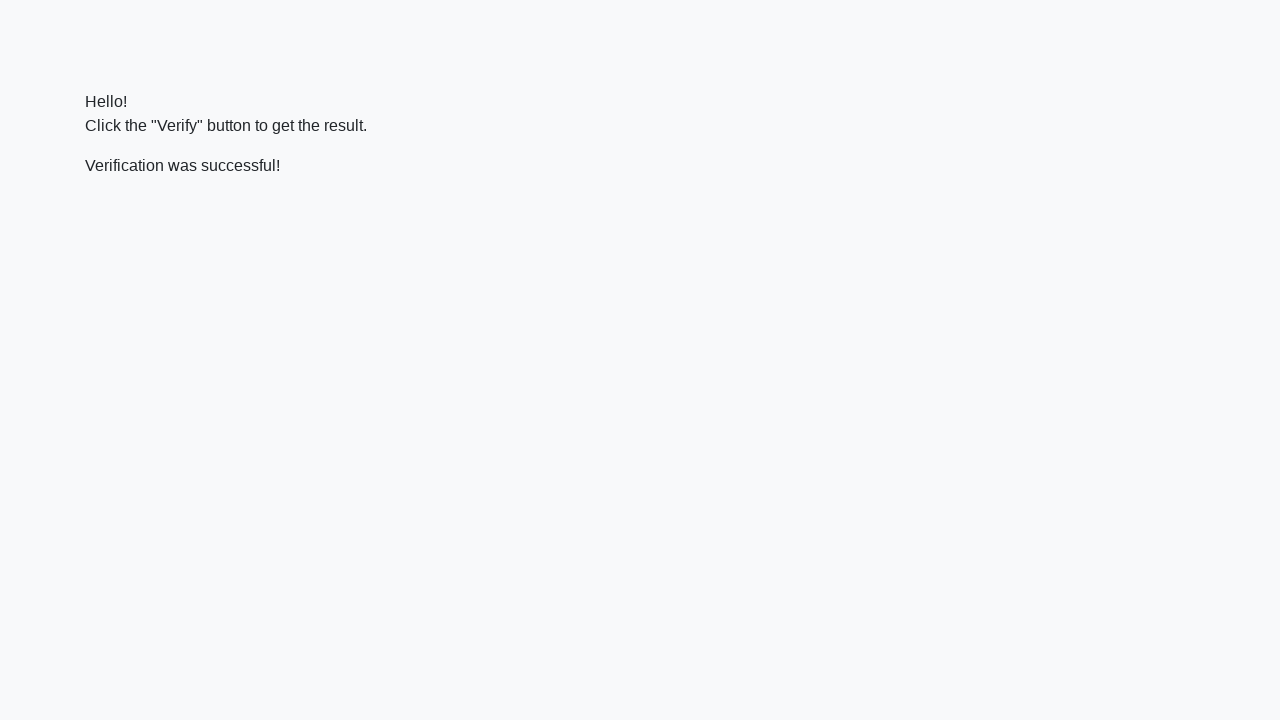

Retrieved success message text
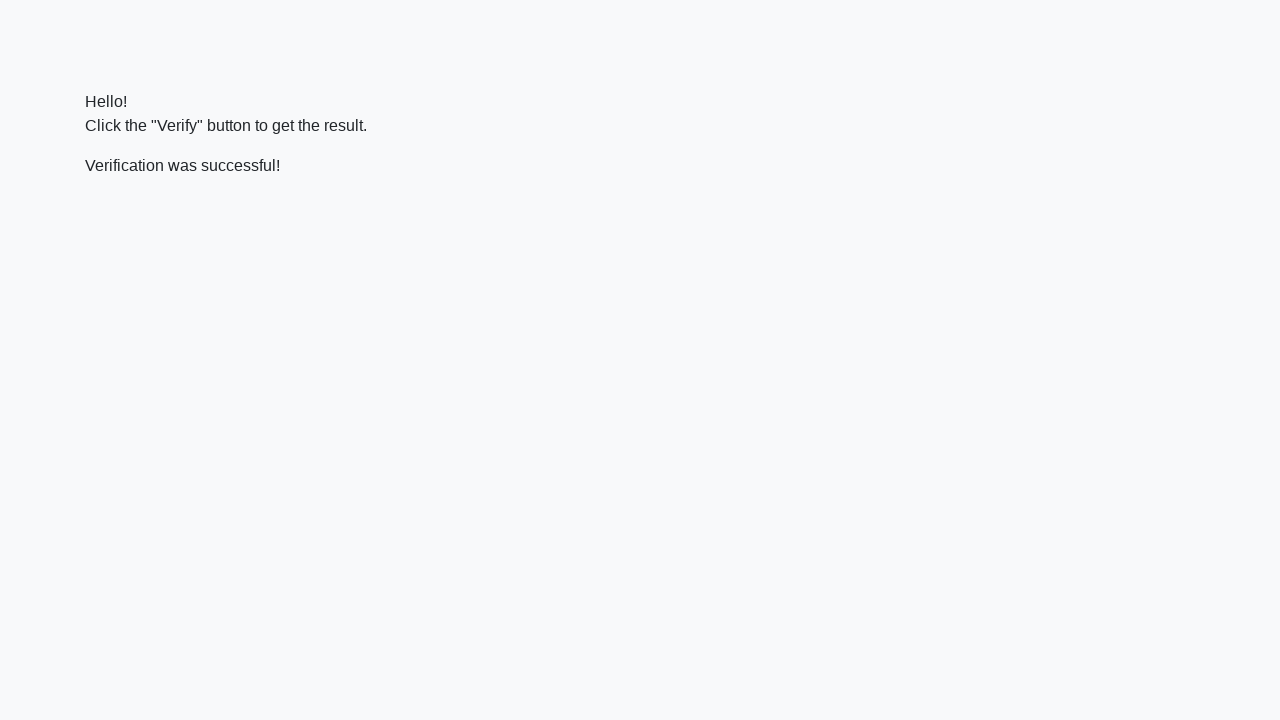

Verified that success message contains 'successful'
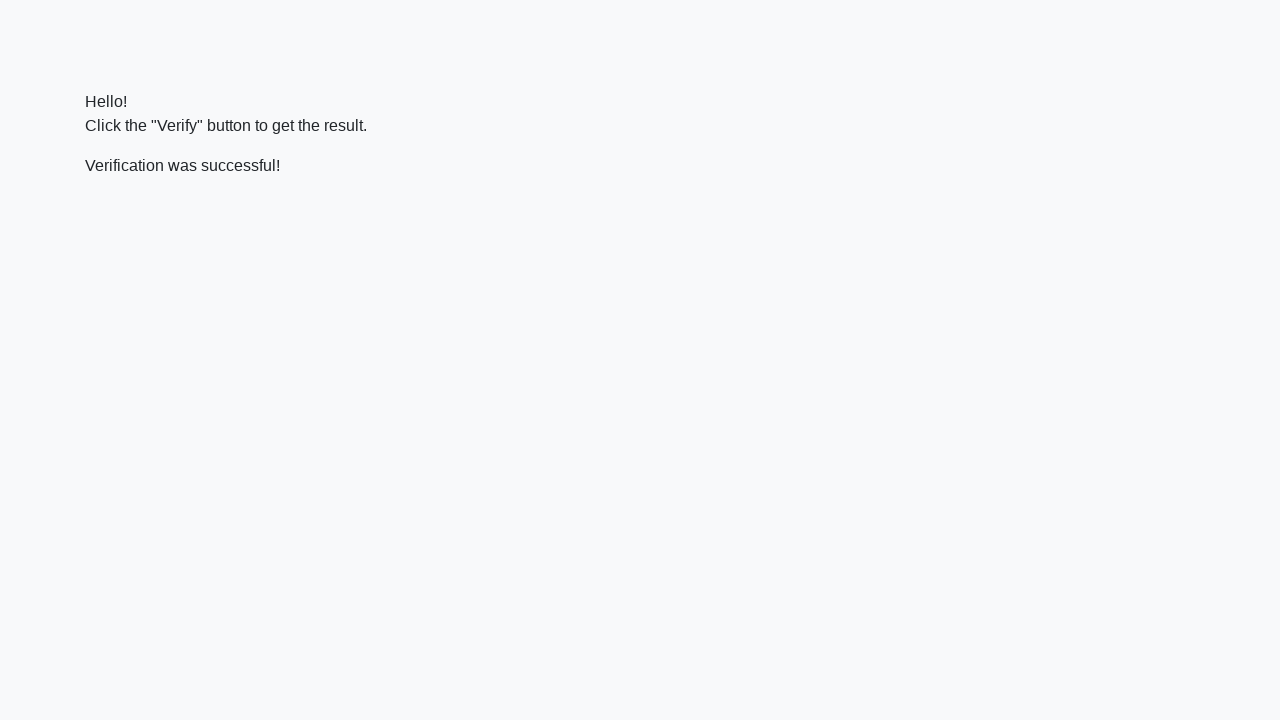

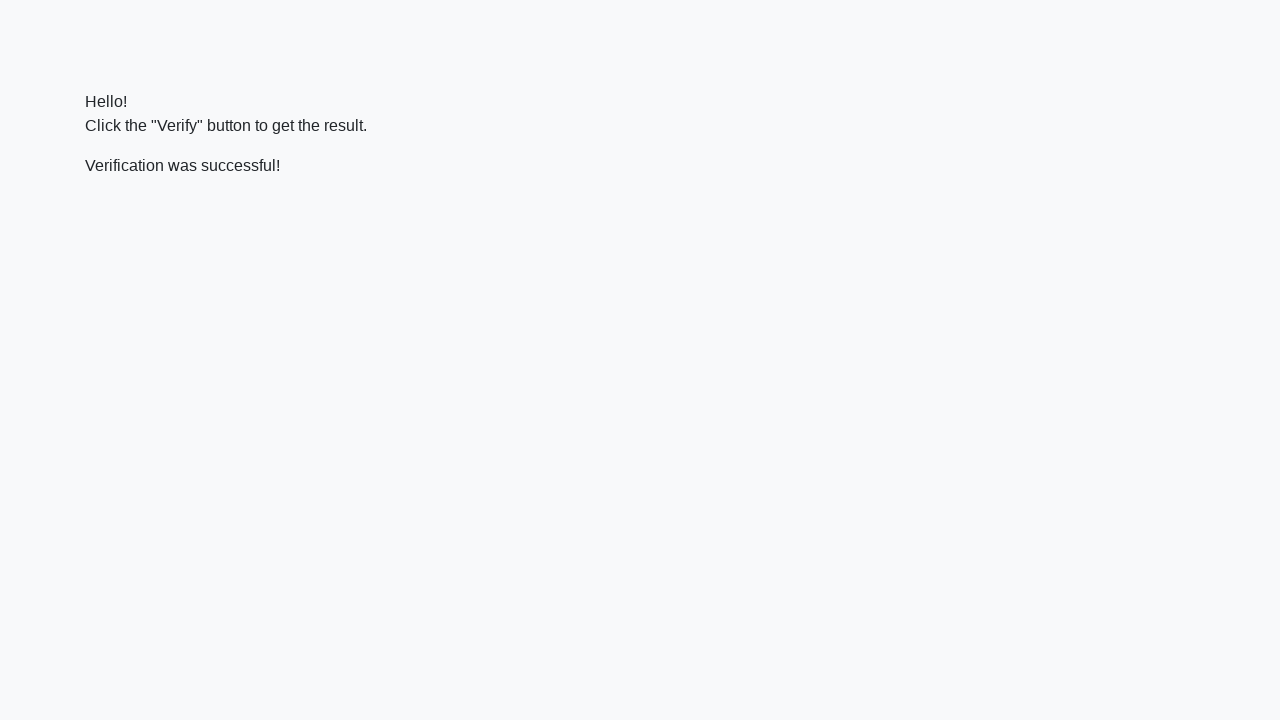